Tests file upload functionality by uploading a text file to a form input

Starting URL: https://www.selenium.dev/selenium/web/web-form.html

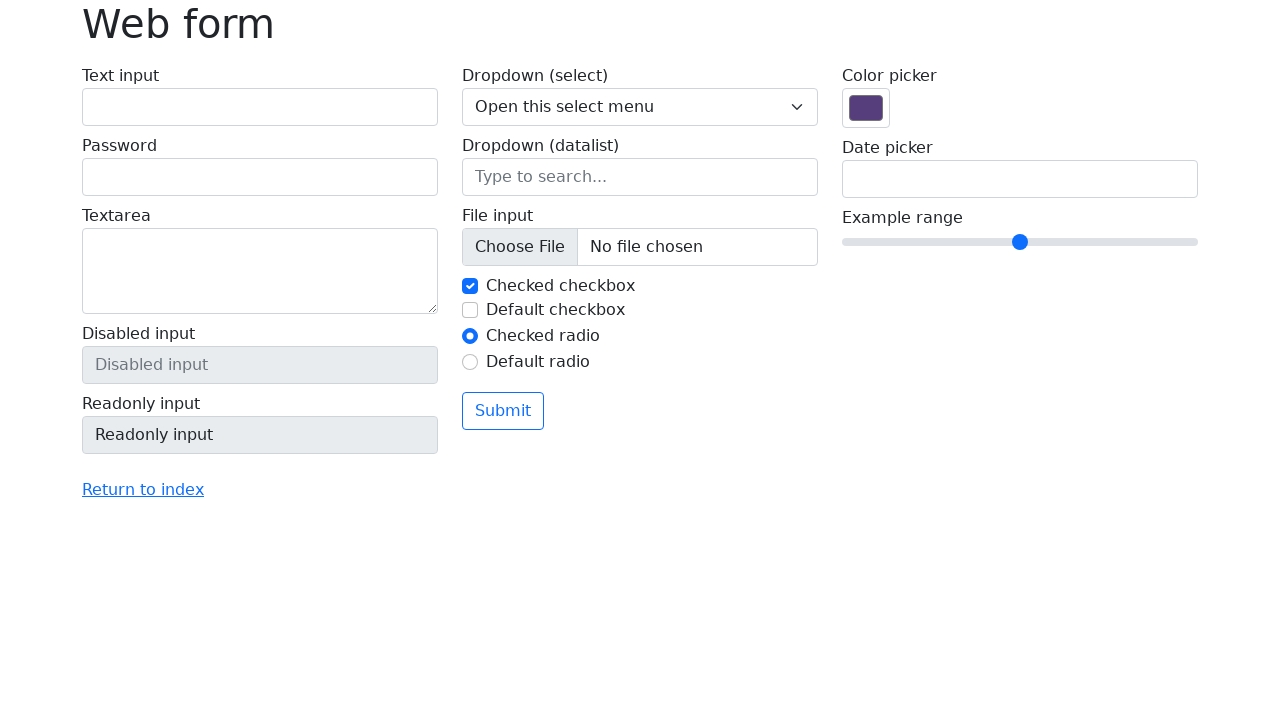

Uploaded text file 'file.txt' with content 'this is test' to file input
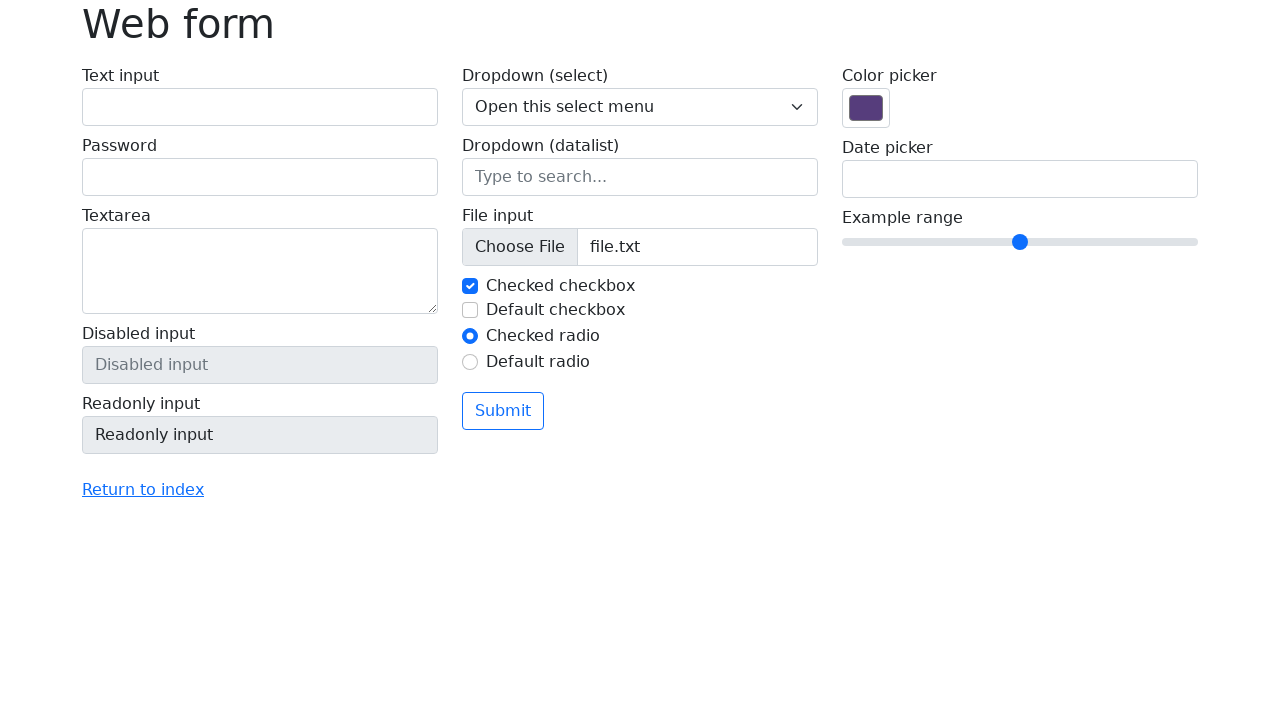

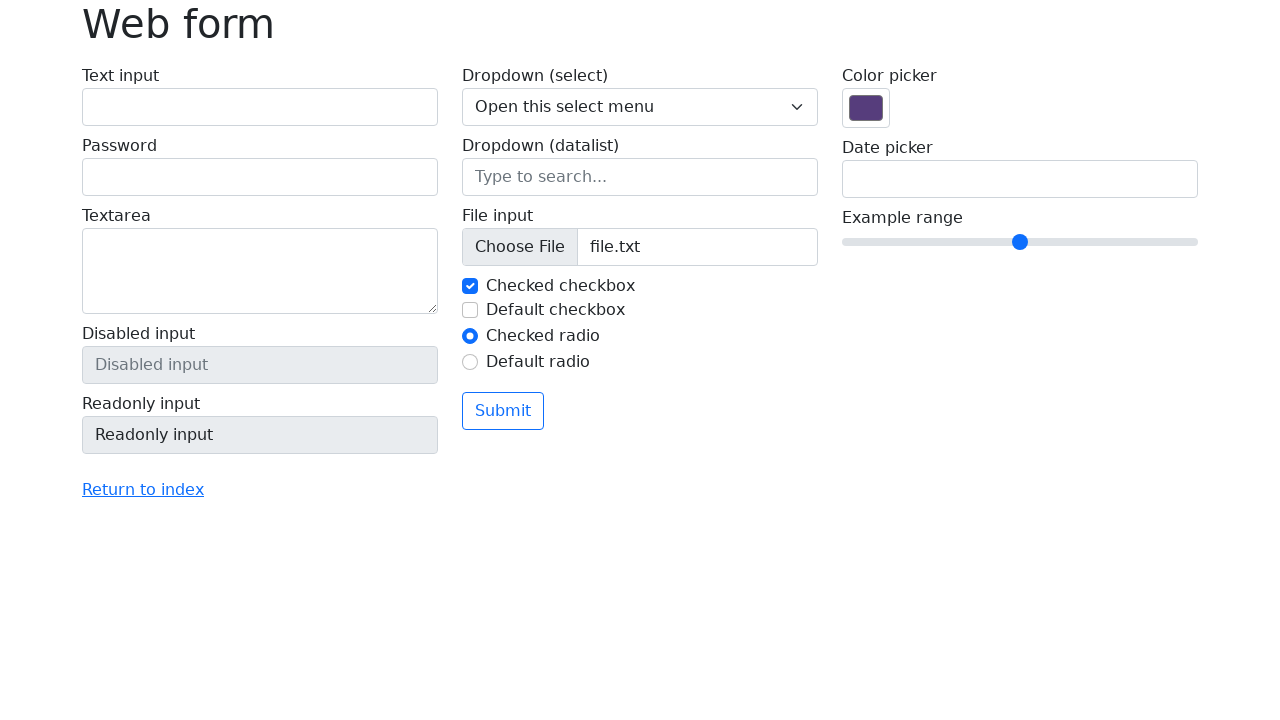